Navigates to Rahul Shetty Academy website and retrieves the page title and current URL

Starting URL: https://rahulshettyacademy.com/

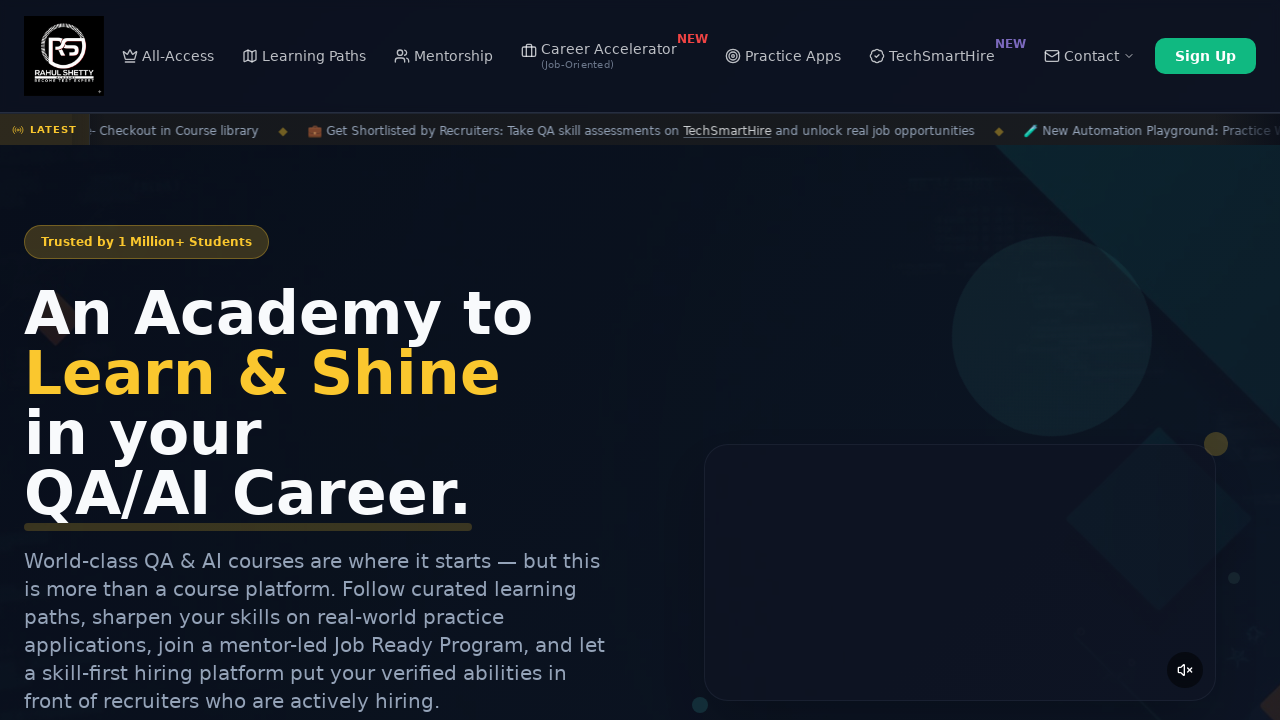

Navigated to Rahul Shetty Academy website
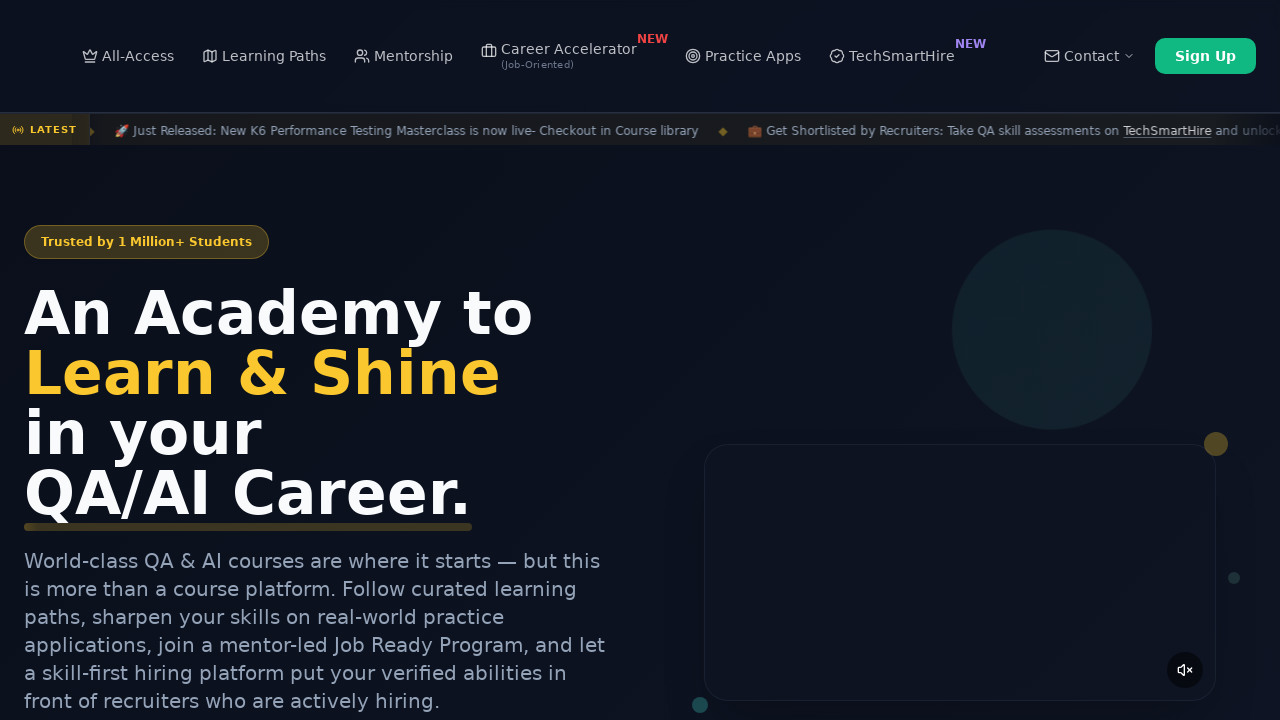

Retrieved page title: Rahul Shetty Academy | QA Automation, Playwright, AI Testing & Online Training
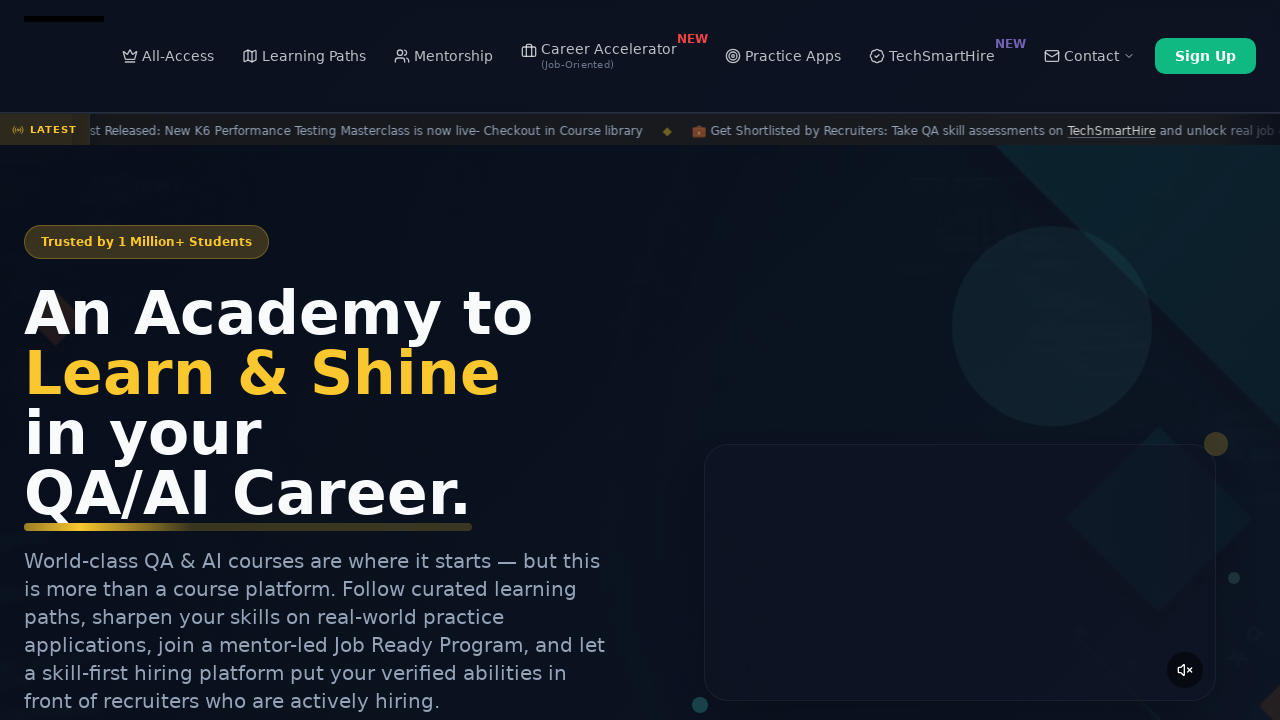

Retrieved current URL: https://rahulshettyacademy.com/
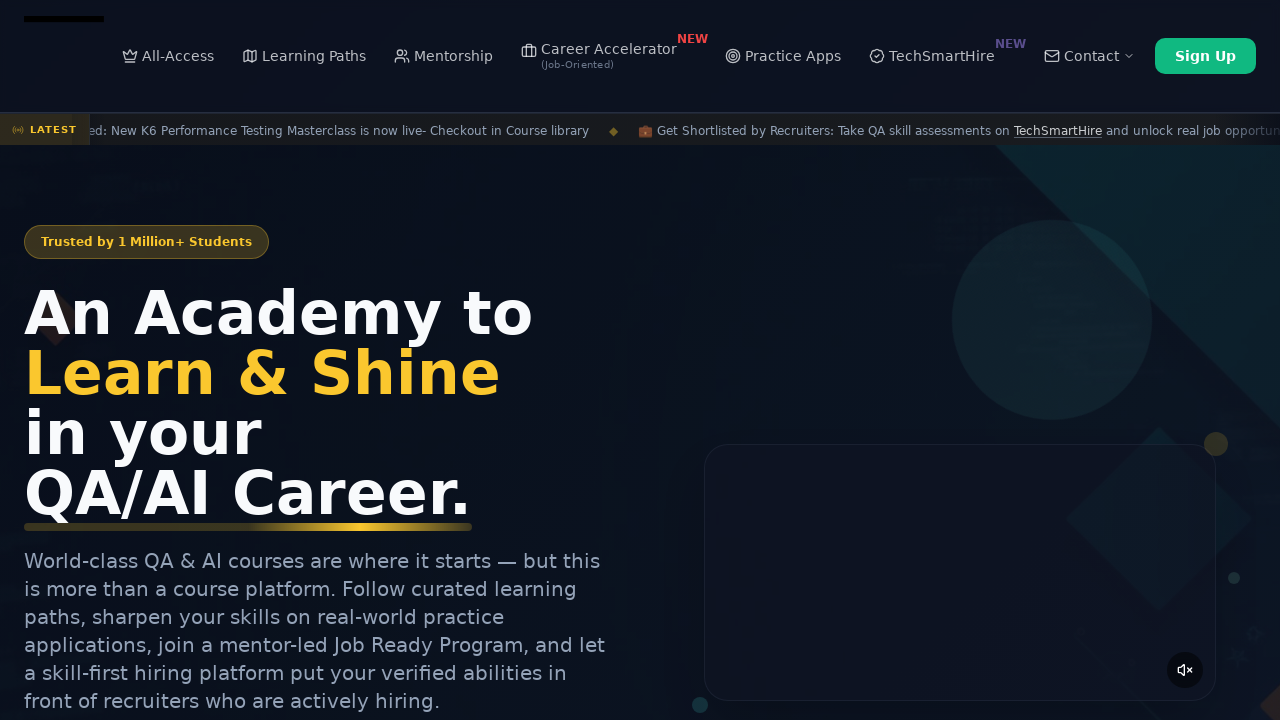

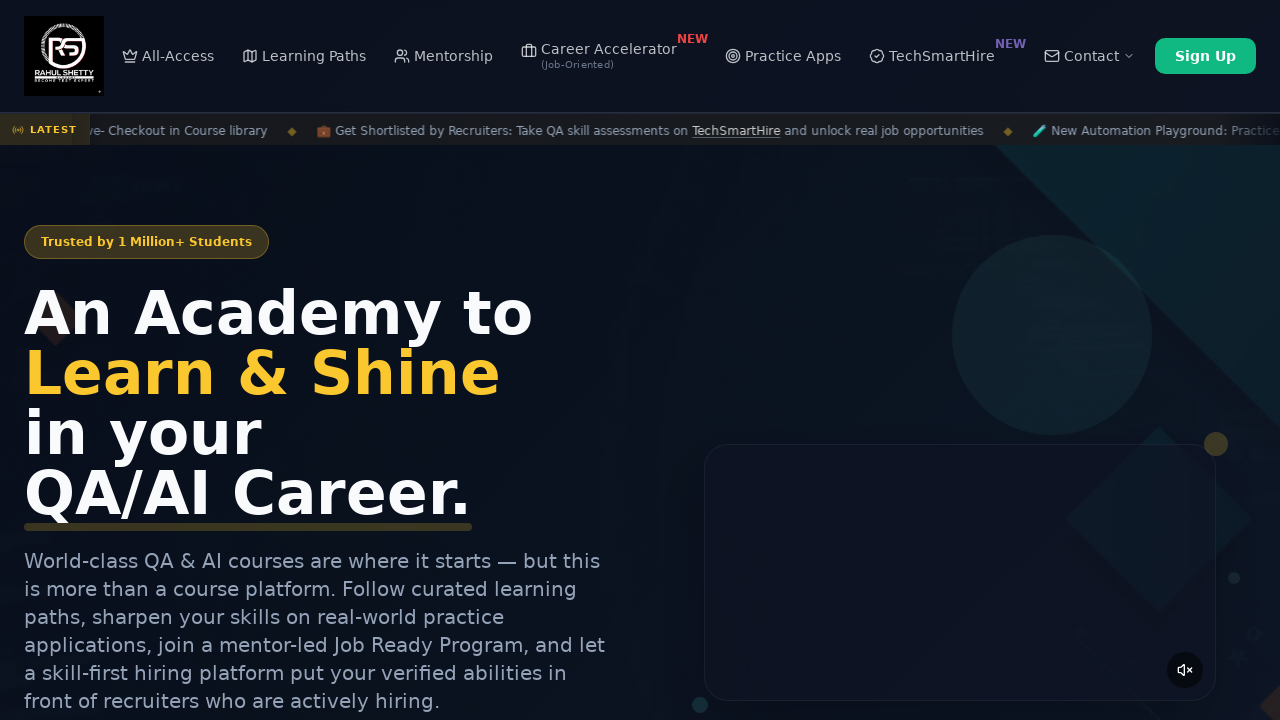